Tests search functionality by opening search, typing "installation", and clicking on a result to navigate to the documentation page

Starting URL: https://playwright.dev/

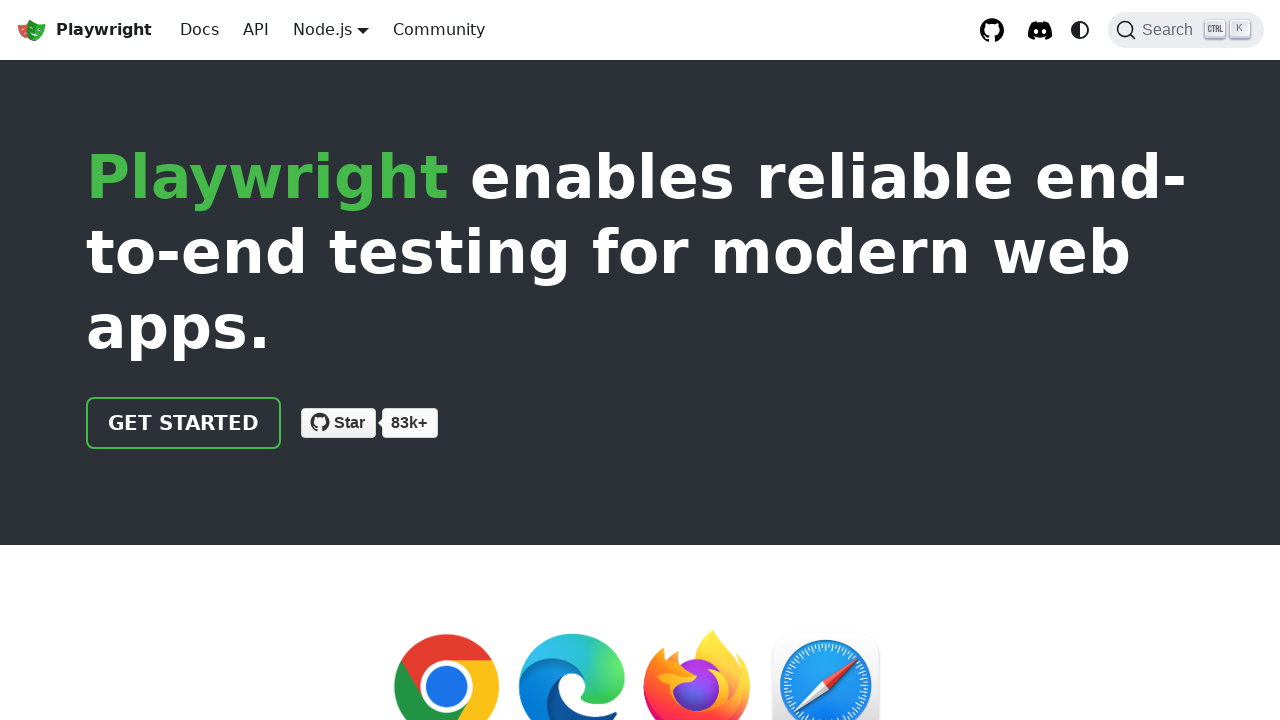

Playwright.dev homepage loaded and network idle
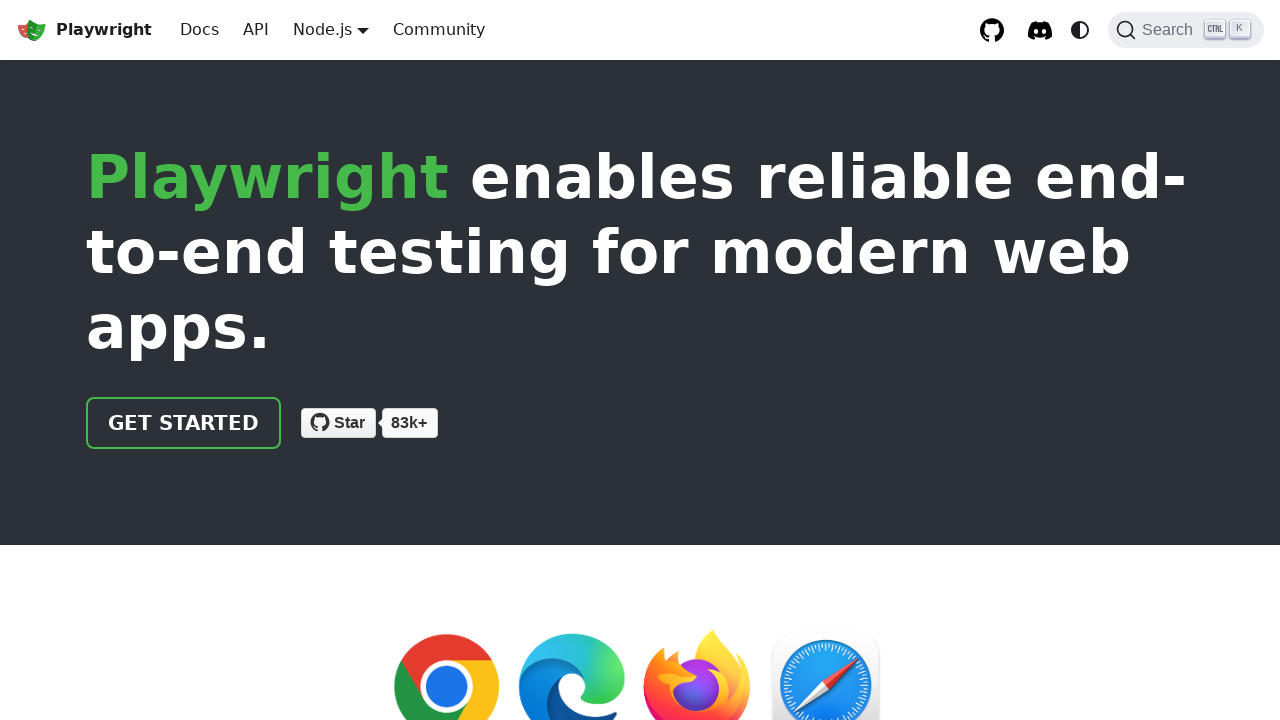

Opened search dialog with Ctrl+K shortcut
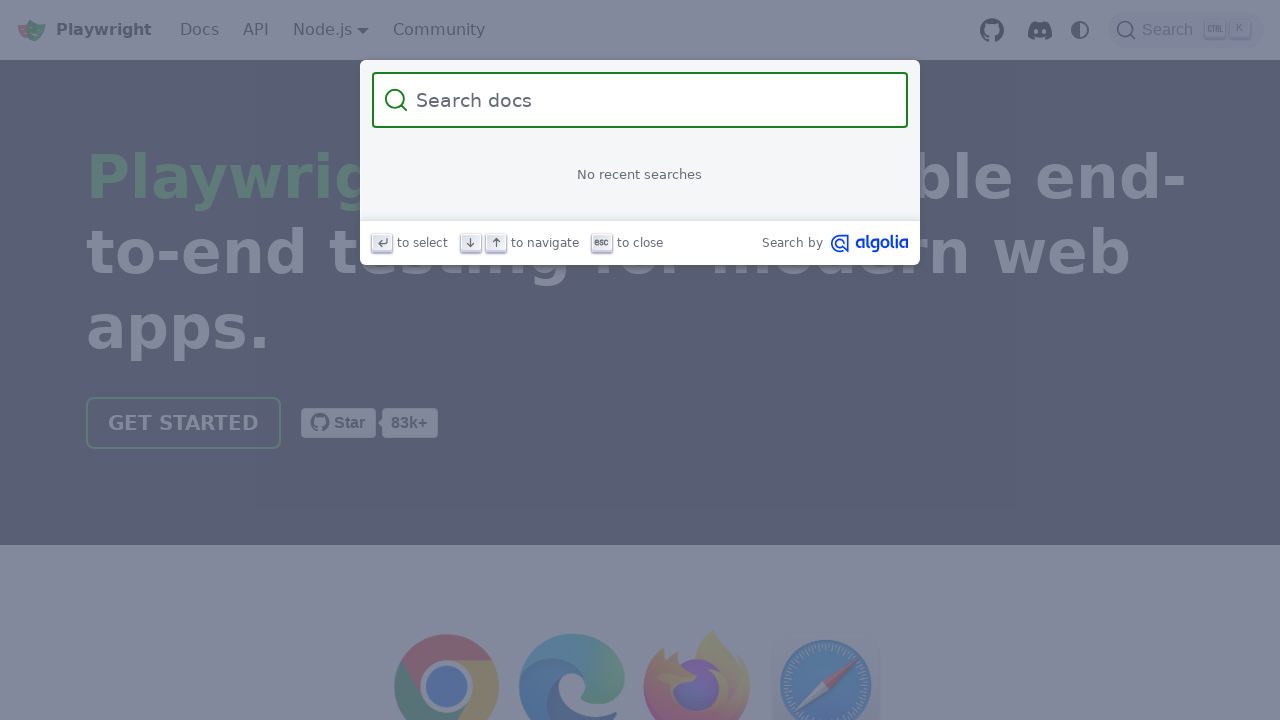

Search input field became visible
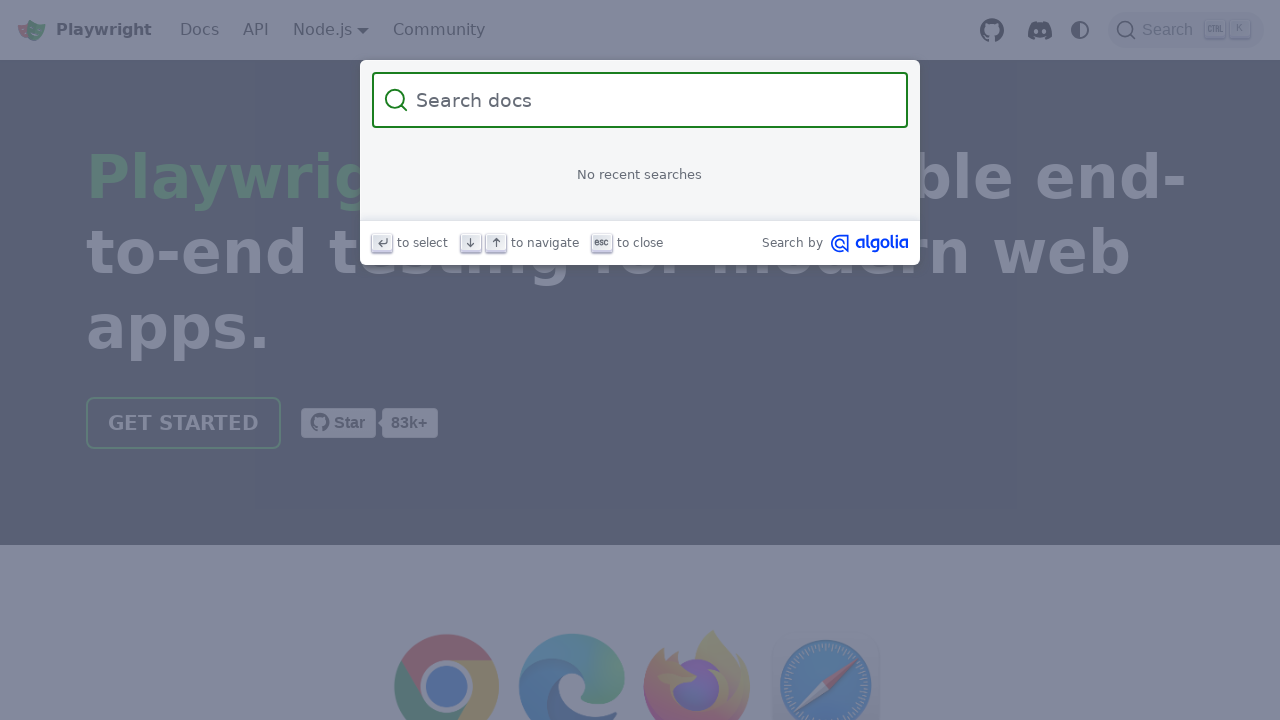

Typed 'installation' in search field on input[type='search'], input[placeholder*='Search']
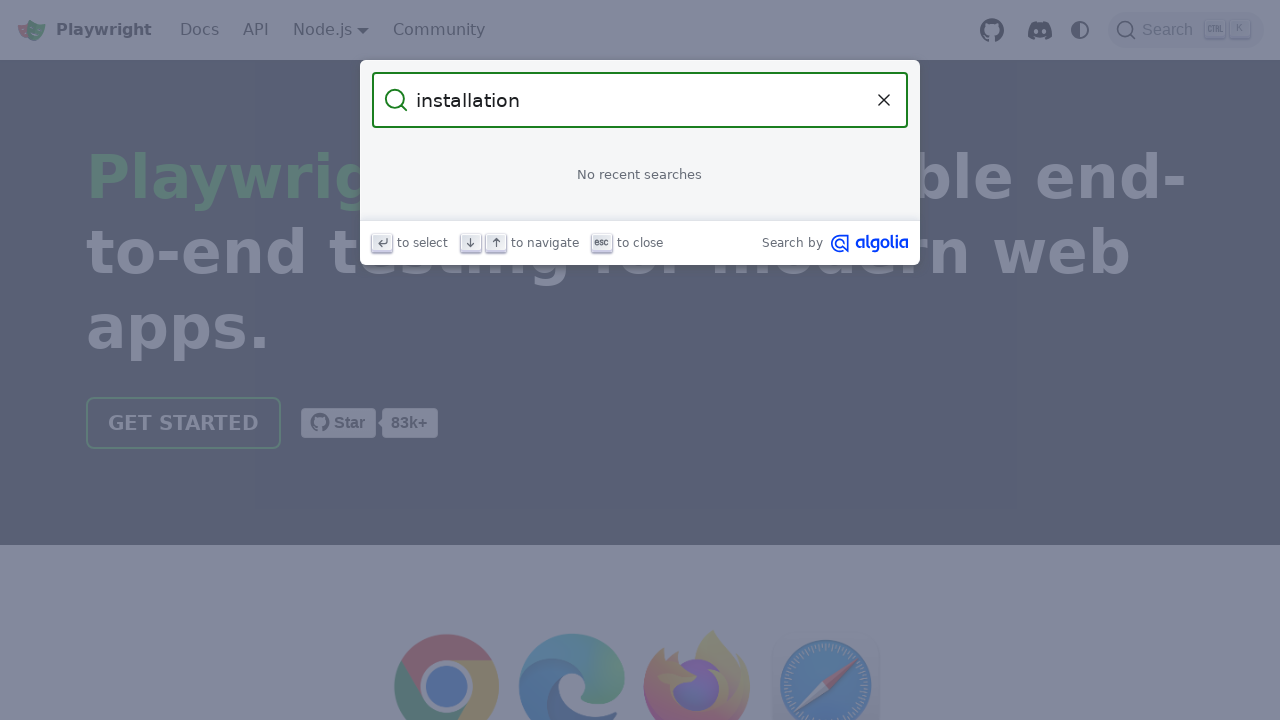

Waited for search results to load
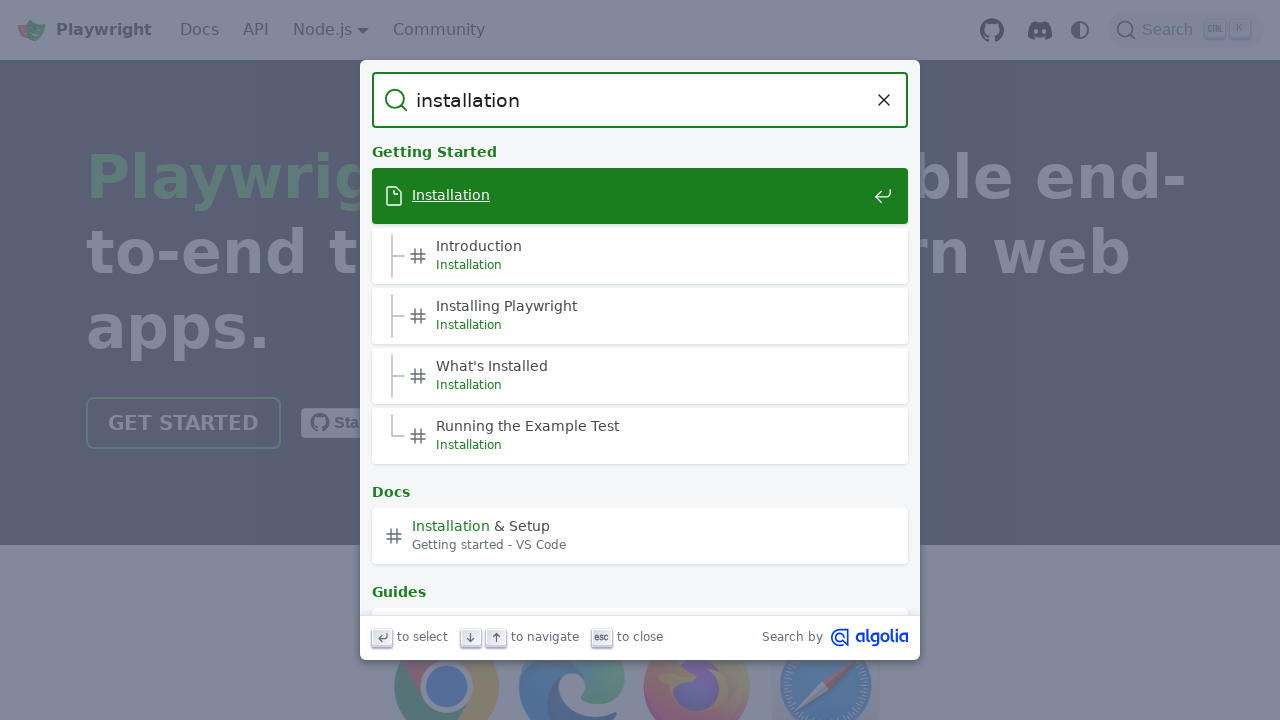

Clicked on first search result for 'installation' at (640, 196) on [class*='DocSearch-Hit'] a, [class*='search'] a >> nth=0
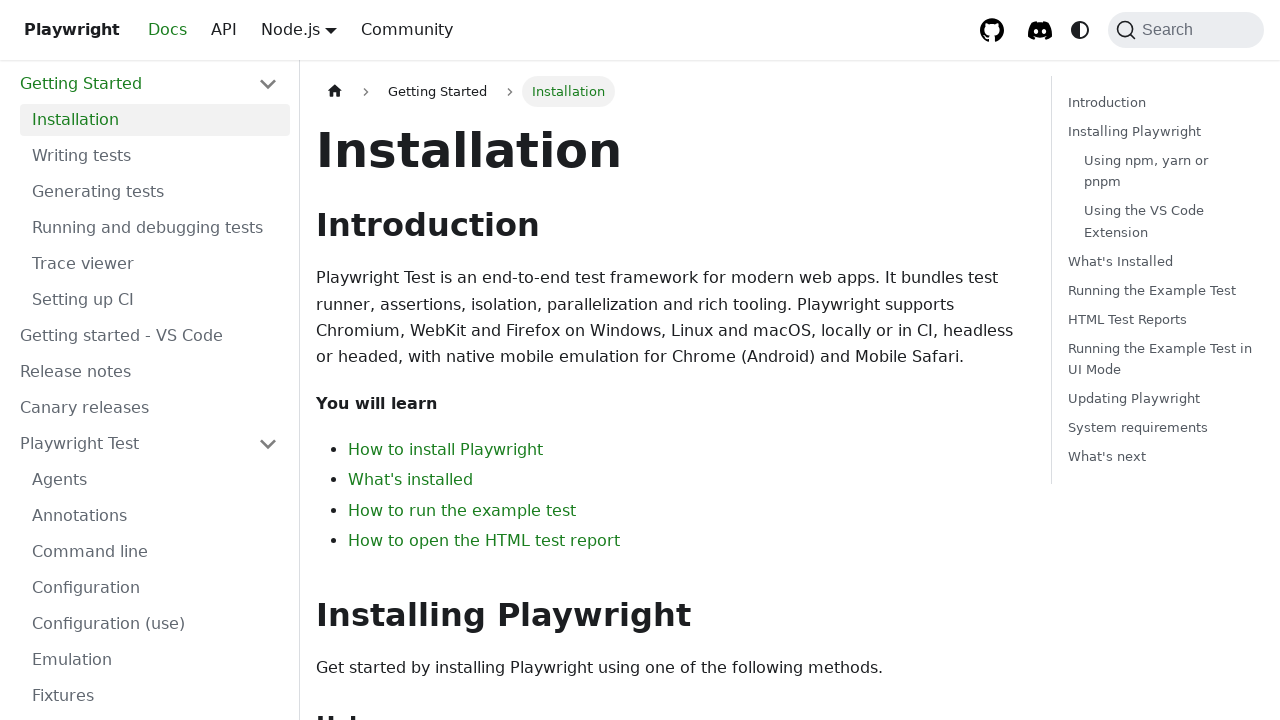

Navigated to documentation page and network idle
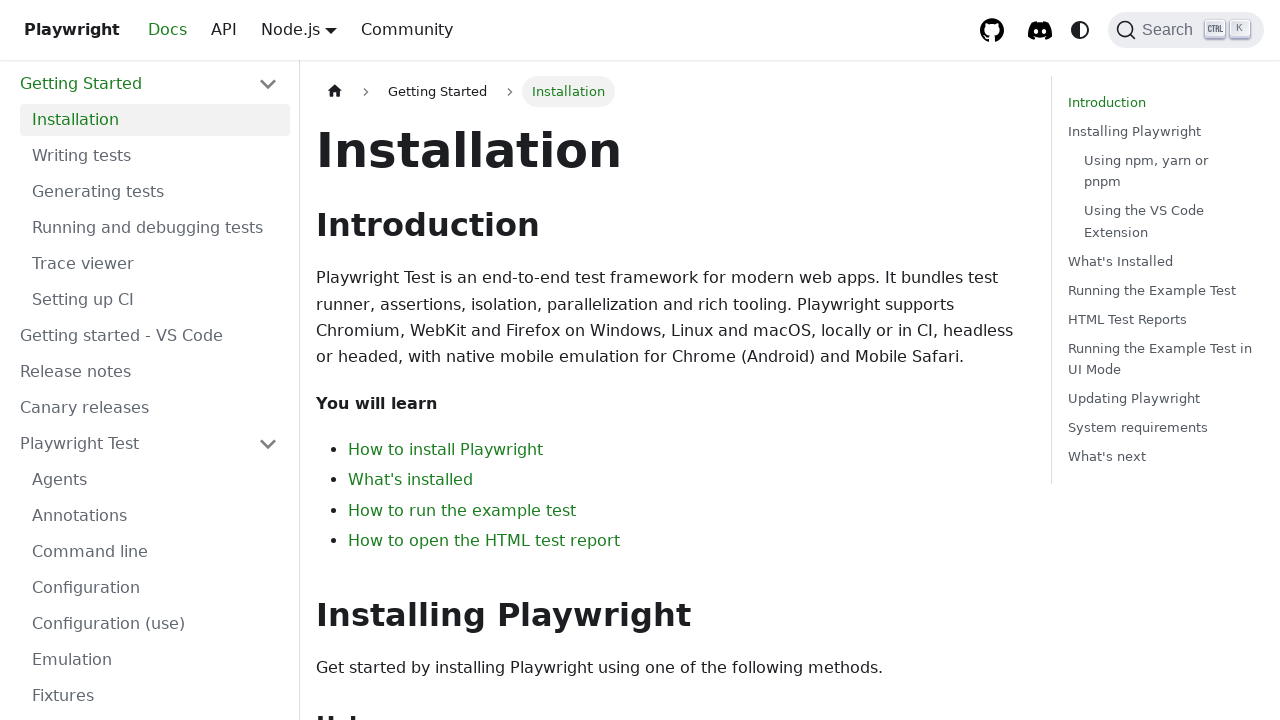

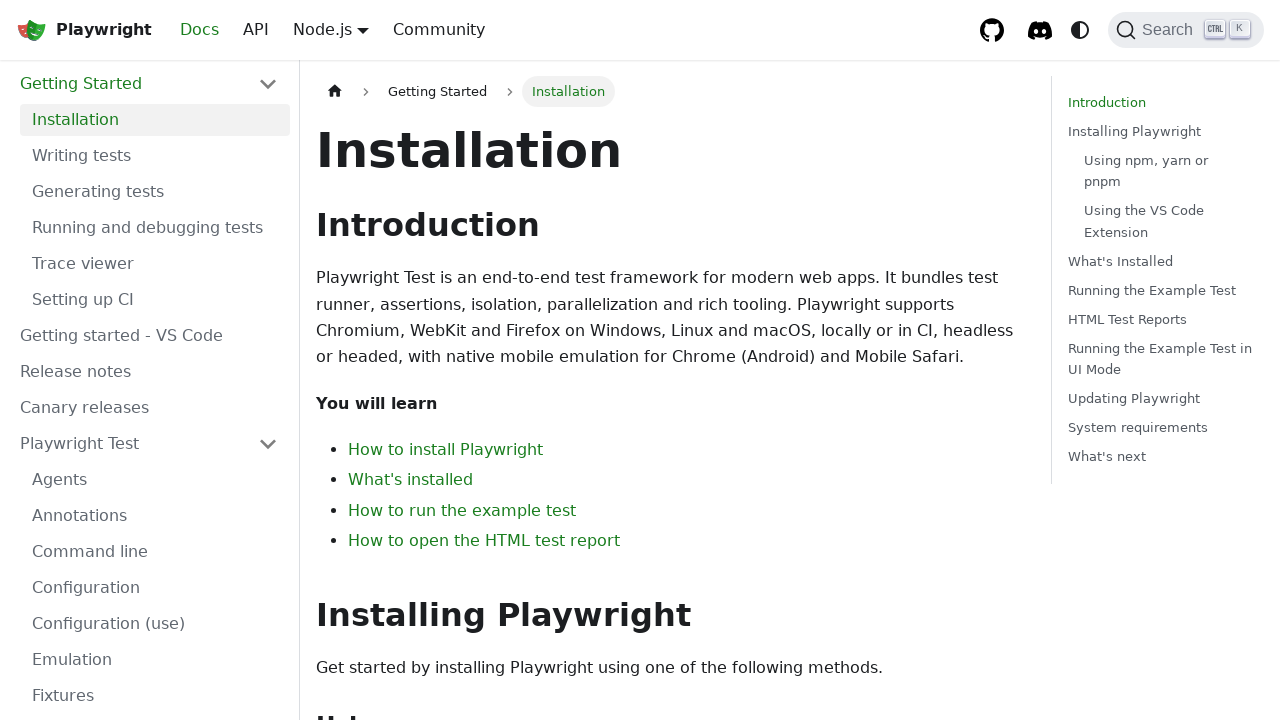